Tests various locator strategies by filling input fields, clicking buttons to clear inputs, and navigating via link text to different pages on a practice testing site.

Starting URL: https://practice.expandtesting.com/inputs

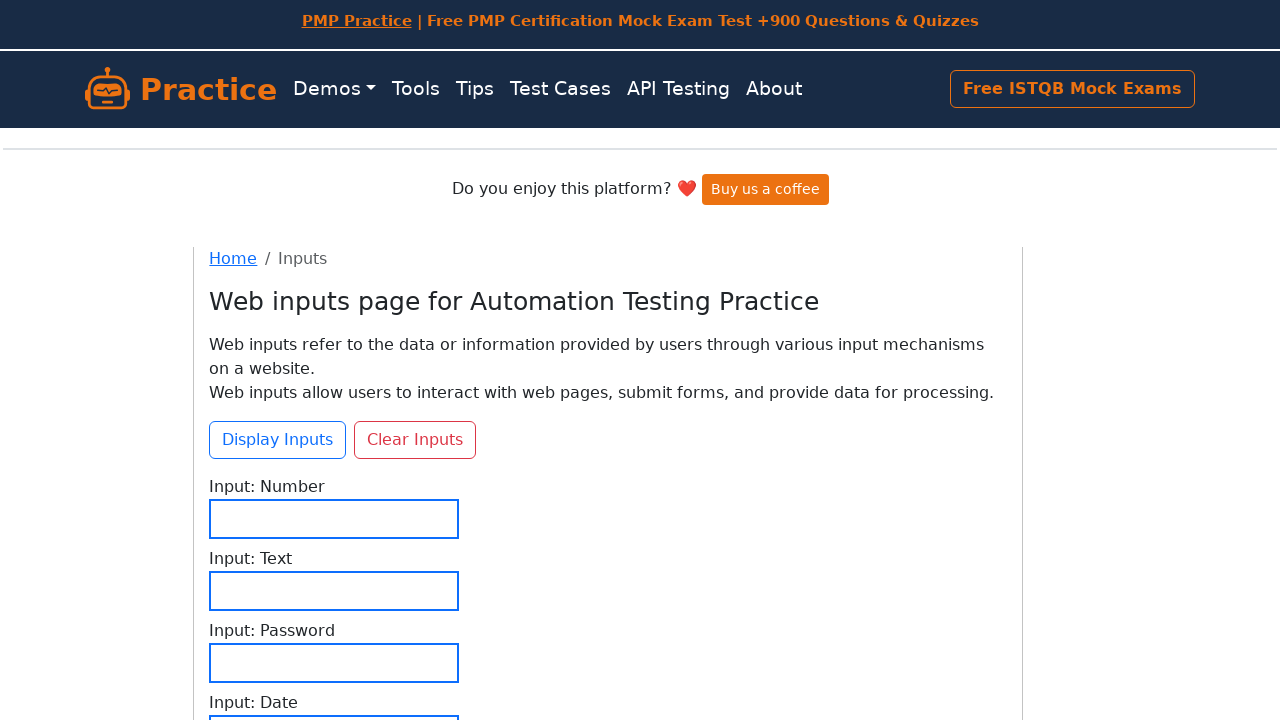

Filled number input field with '1234567' on #input-number
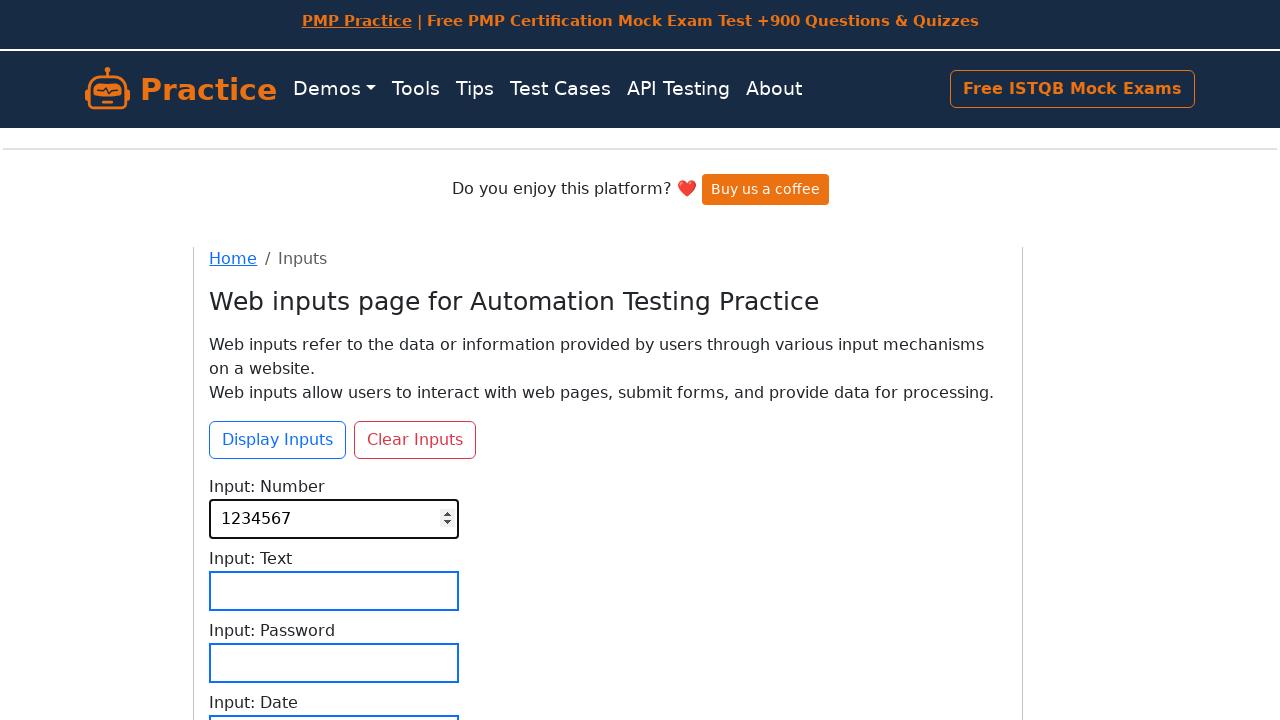

Filled text input field with 'Testing..' on input[name='input-text']
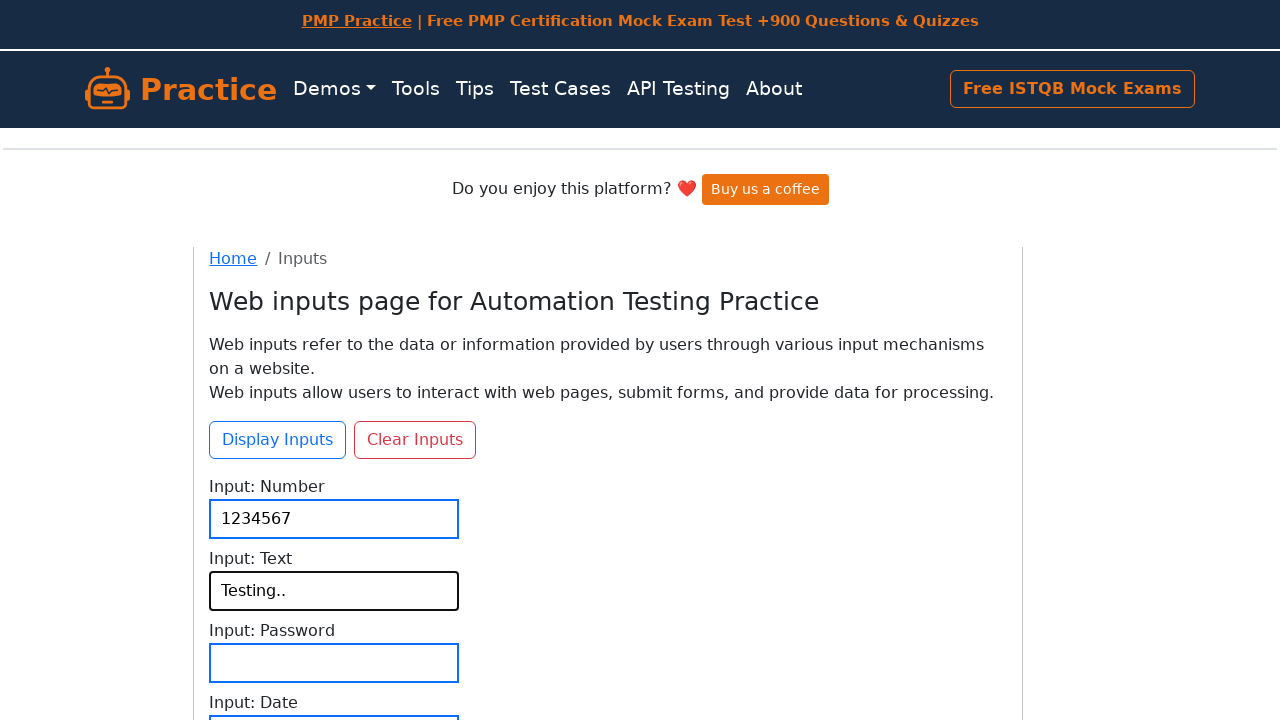

Clicked button with class 'btn-outline-primary' at (278, 440) on .btn-outline-primary
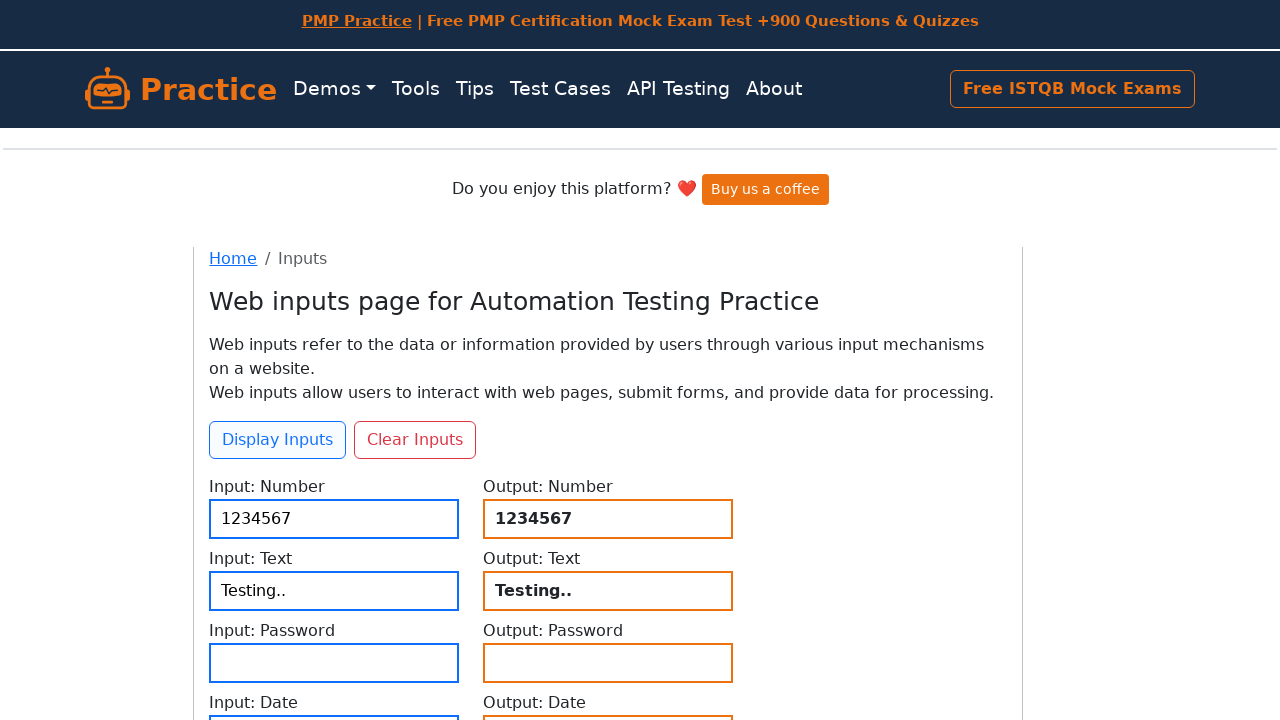

Clicked clear inputs button at (415, 440) on #btn-clear-inputs
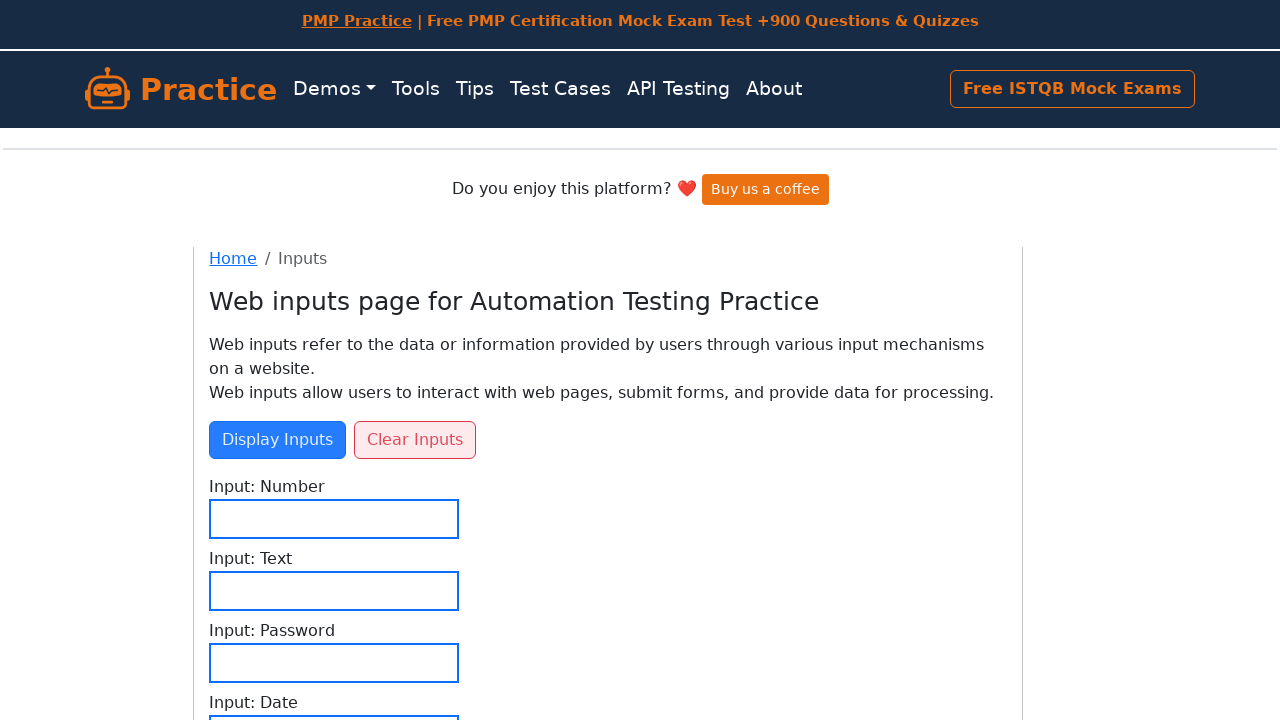

Clicked on 'Test Cases' link at (560, 89) on text=Test Cases
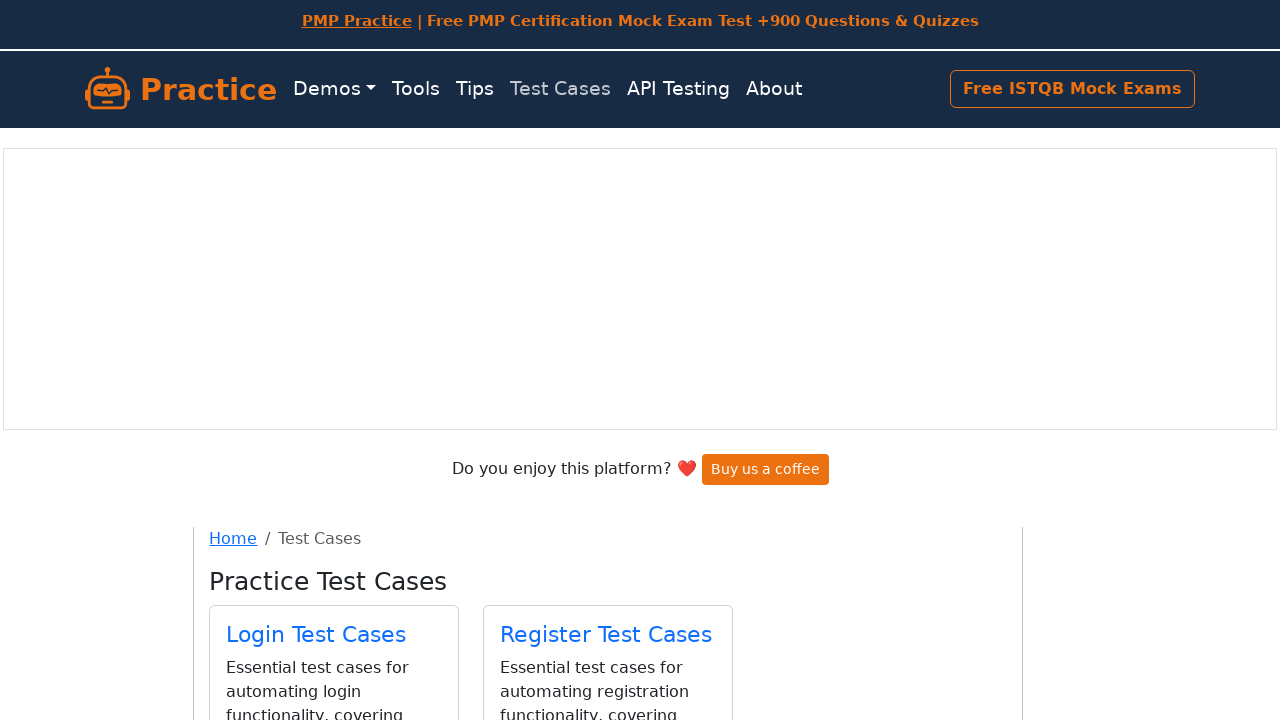

Waited for page to reach domcontentloaded state
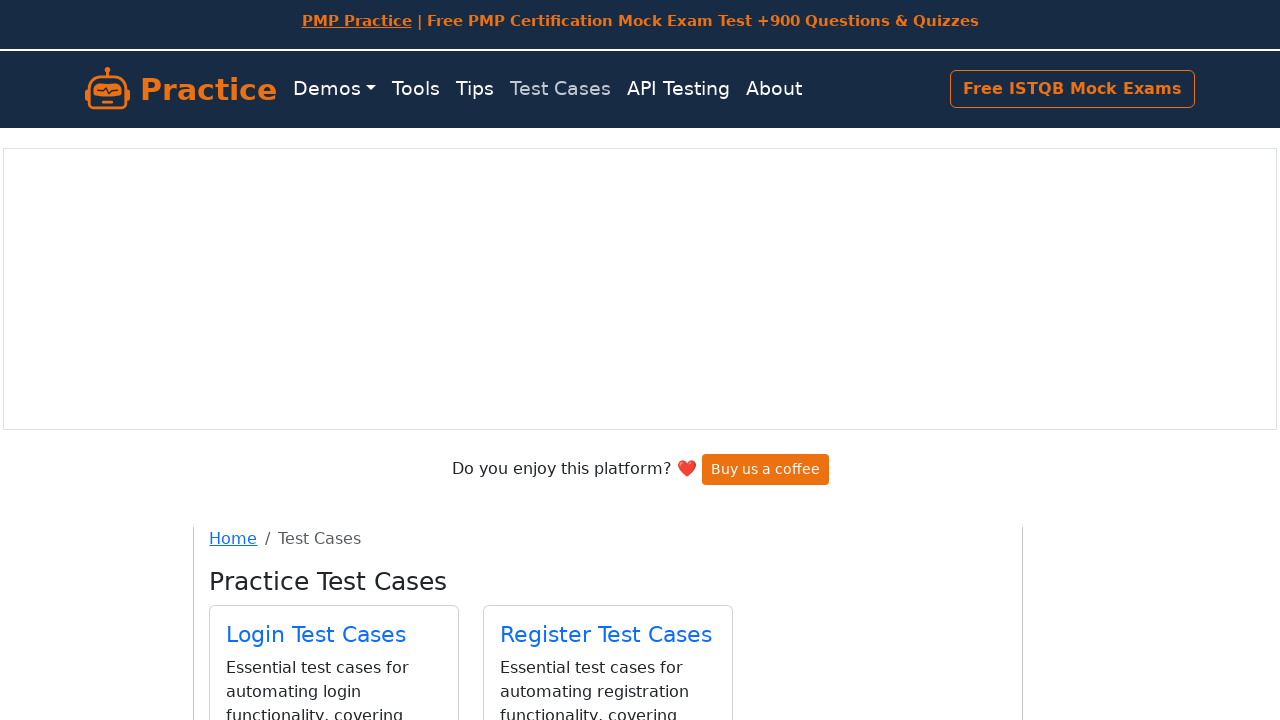

Clicked on 'Register' link at (606, 634) on text=Register
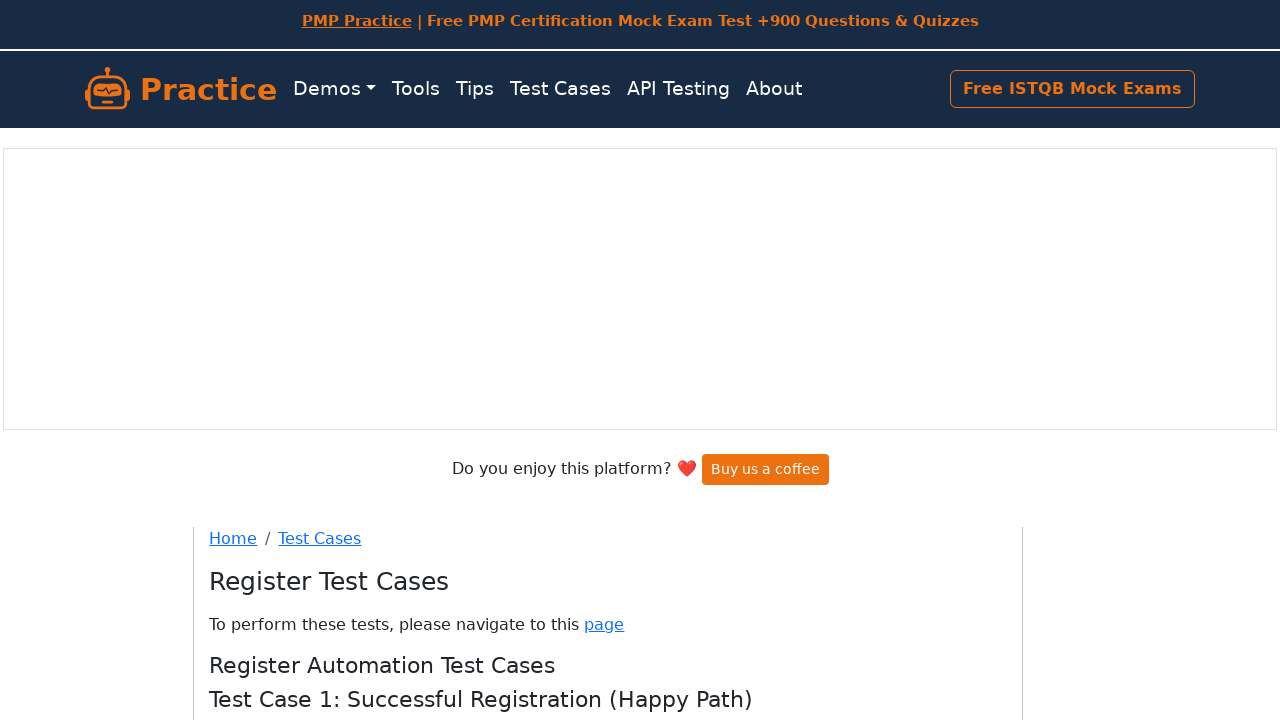

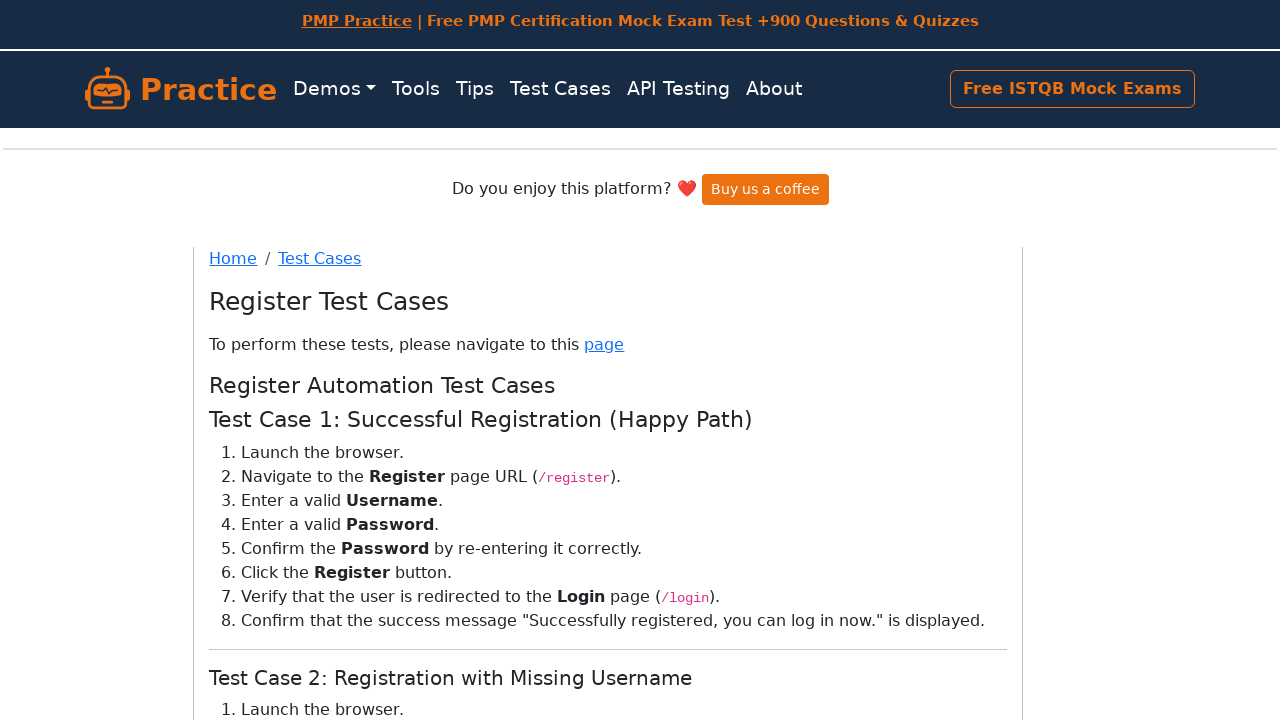